Tests the Marshalls store locator page by entering an invalid zip code (non-numeric characters) and submitting the search to verify error handling.

Starting URL: https://www.marshalls.com/us/store/stores/storeLocator.jsp

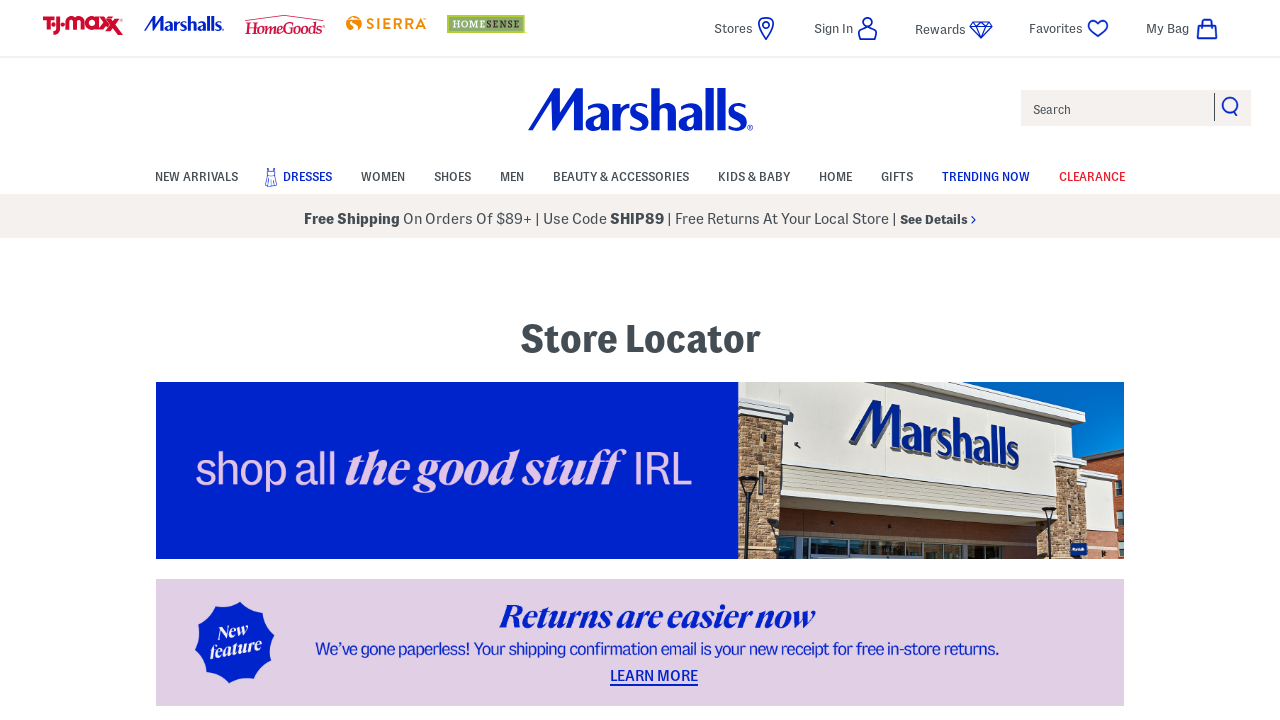

Filled zip code field with invalid value 'abc12' containing letters on #store-location-zip
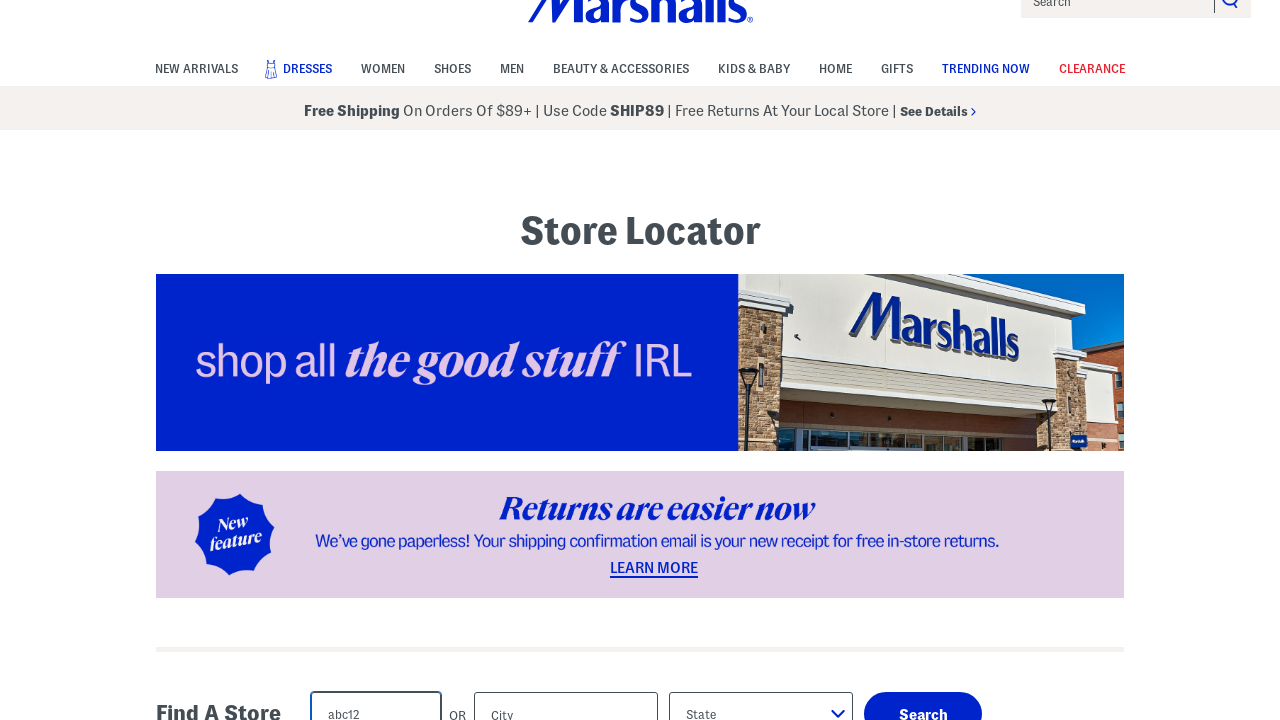

Pressed Enter to submit the store locator search on input[name='submit']
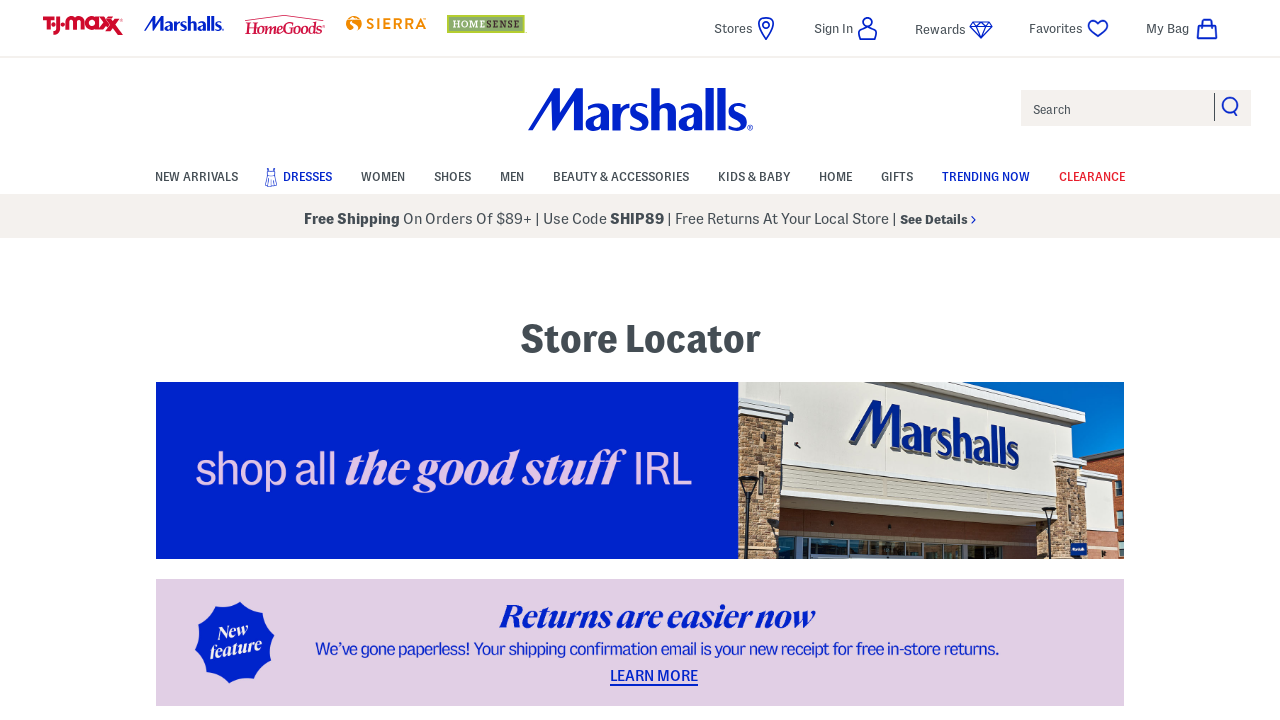

Error message appeared indicating invalid zip code
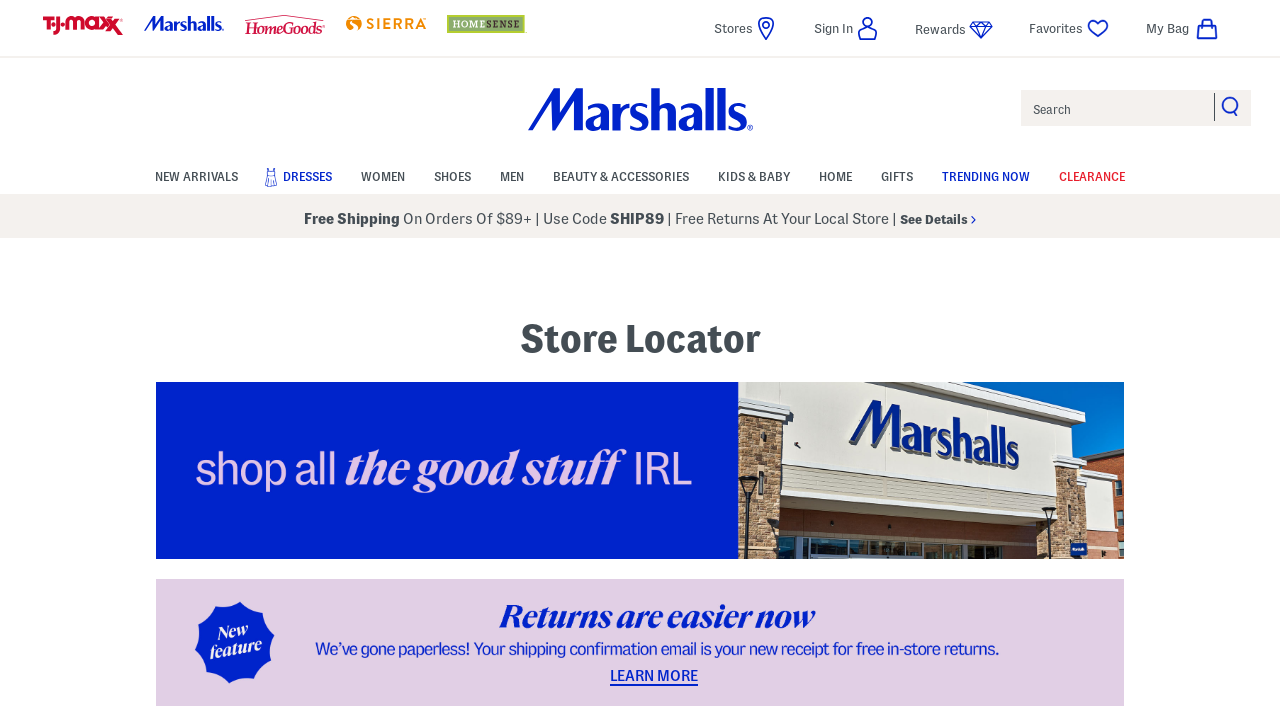

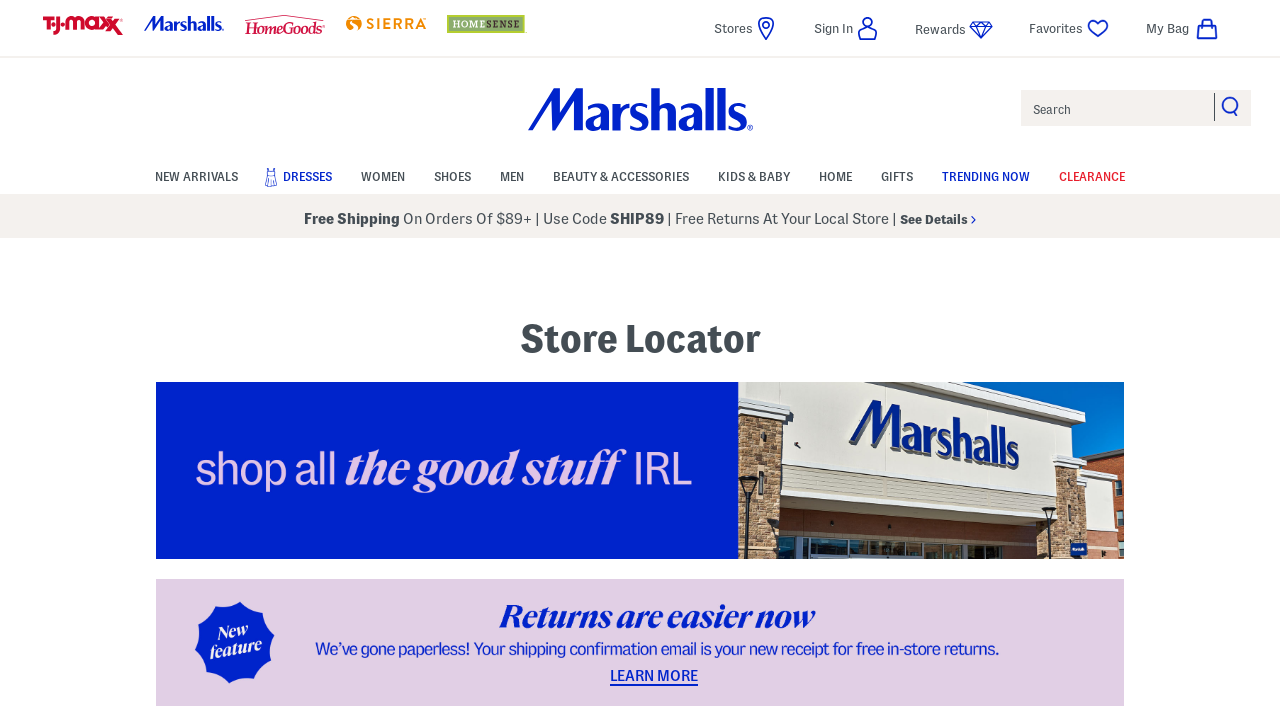